Tests implicit wait functionality by navigating to a practice page and clicking on an element that may require waiting for visibility.

Starting URL: https://leafground.com/waits.xhtml

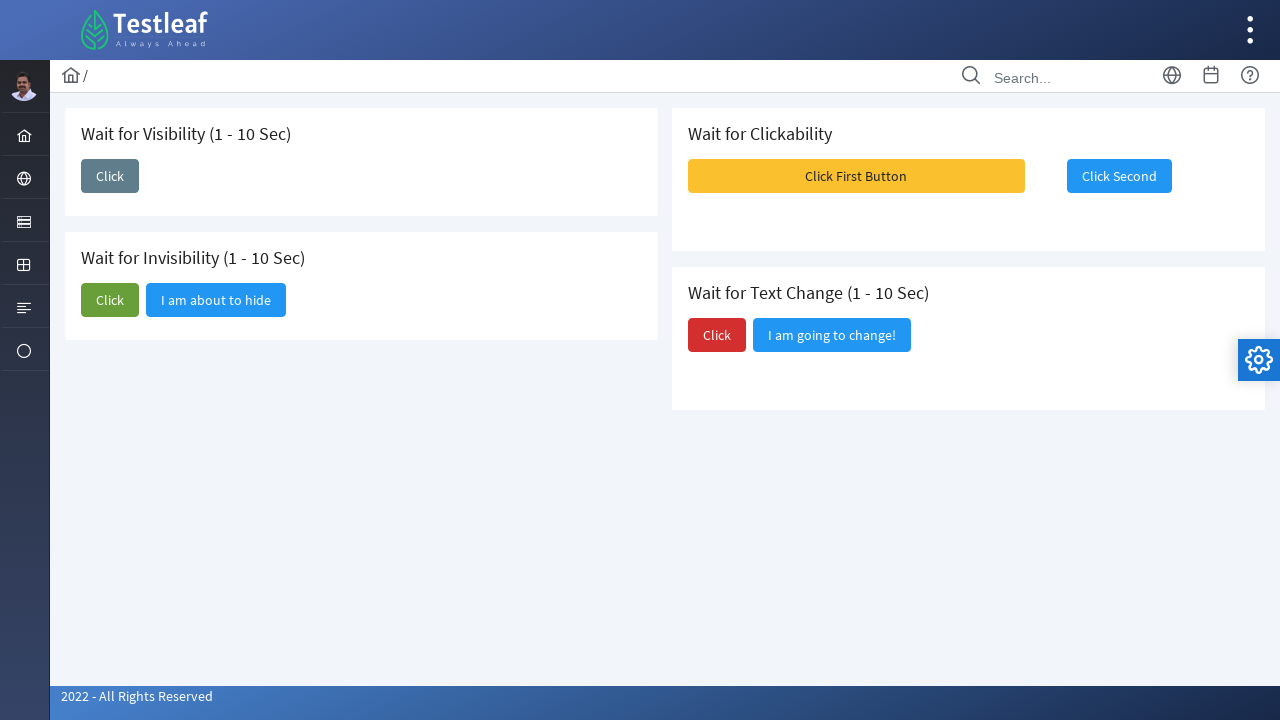

Navigated to LeafGround waits practice page
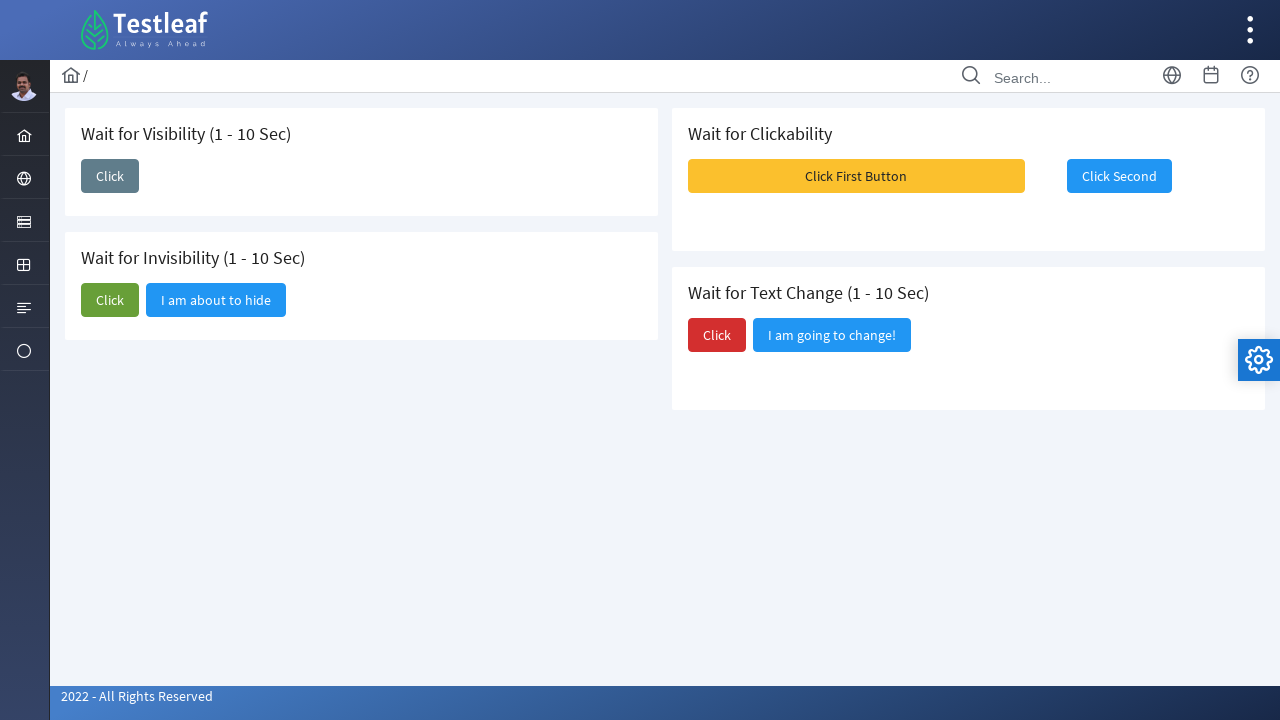

Clicked on the wait for visibility button at (110, 176) on xpath=//*[@id='j_idt87:j_idt89']/span
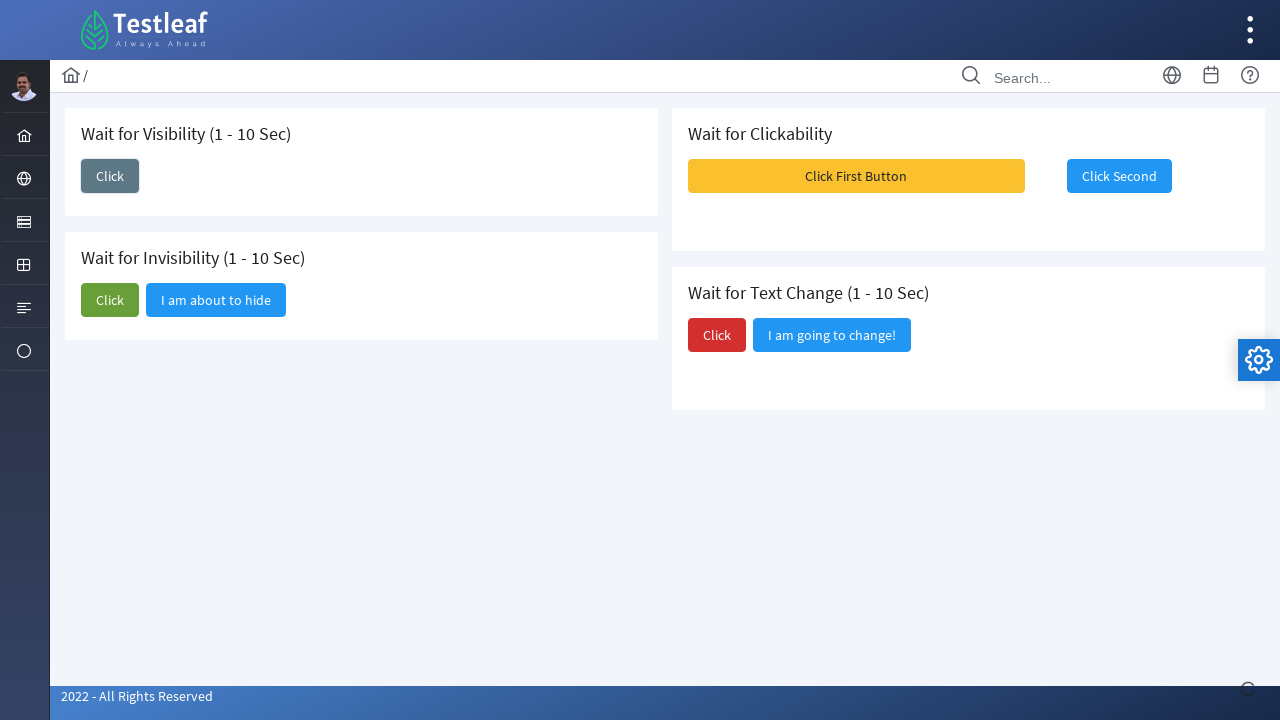

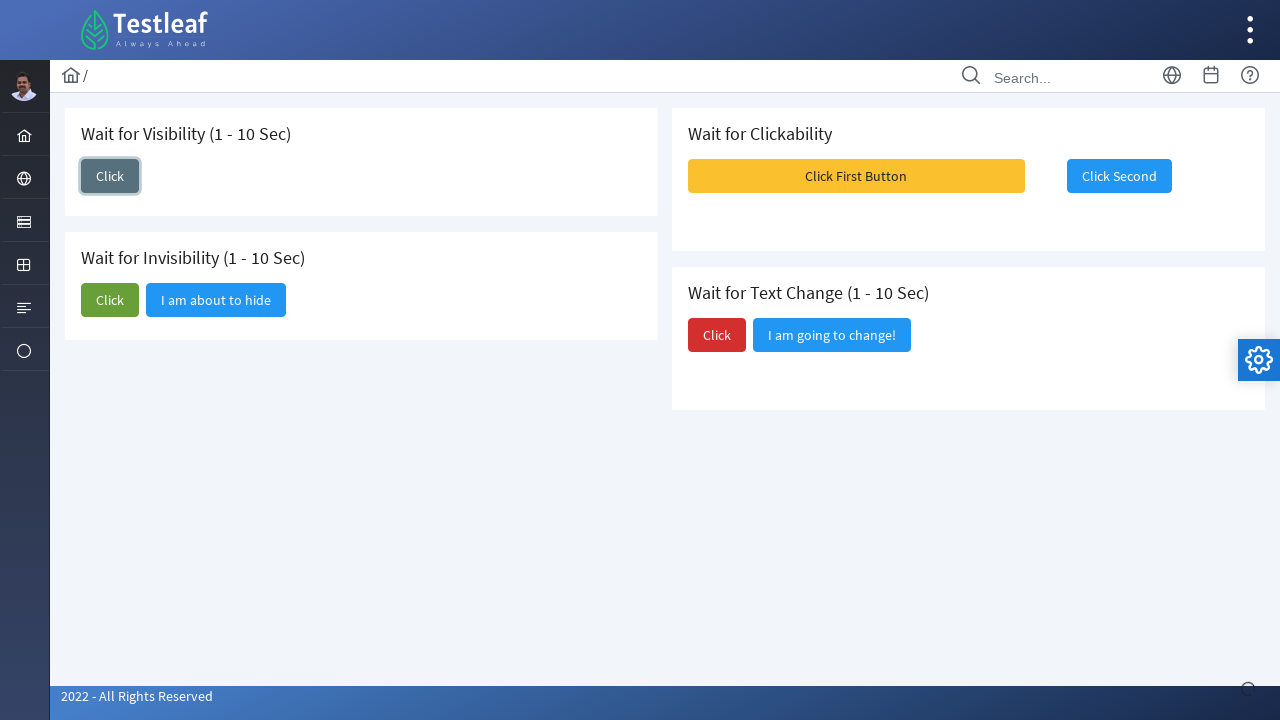